Tests opening a new browser window by clicking the "New Window" button and then switching back to the parent window

Starting URL: https://demoqa.com/browser-windows

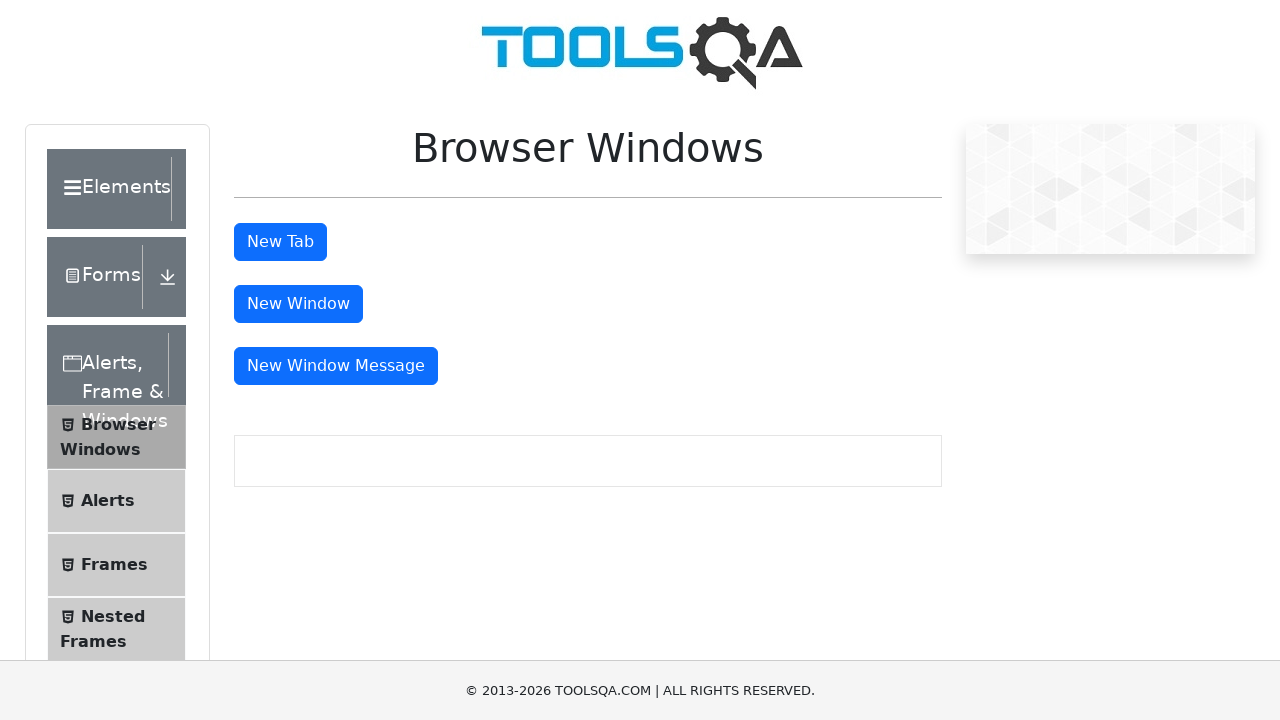

Clicked the 'New Window' button at (298, 304) on xpath=//button[@id='windowButton']
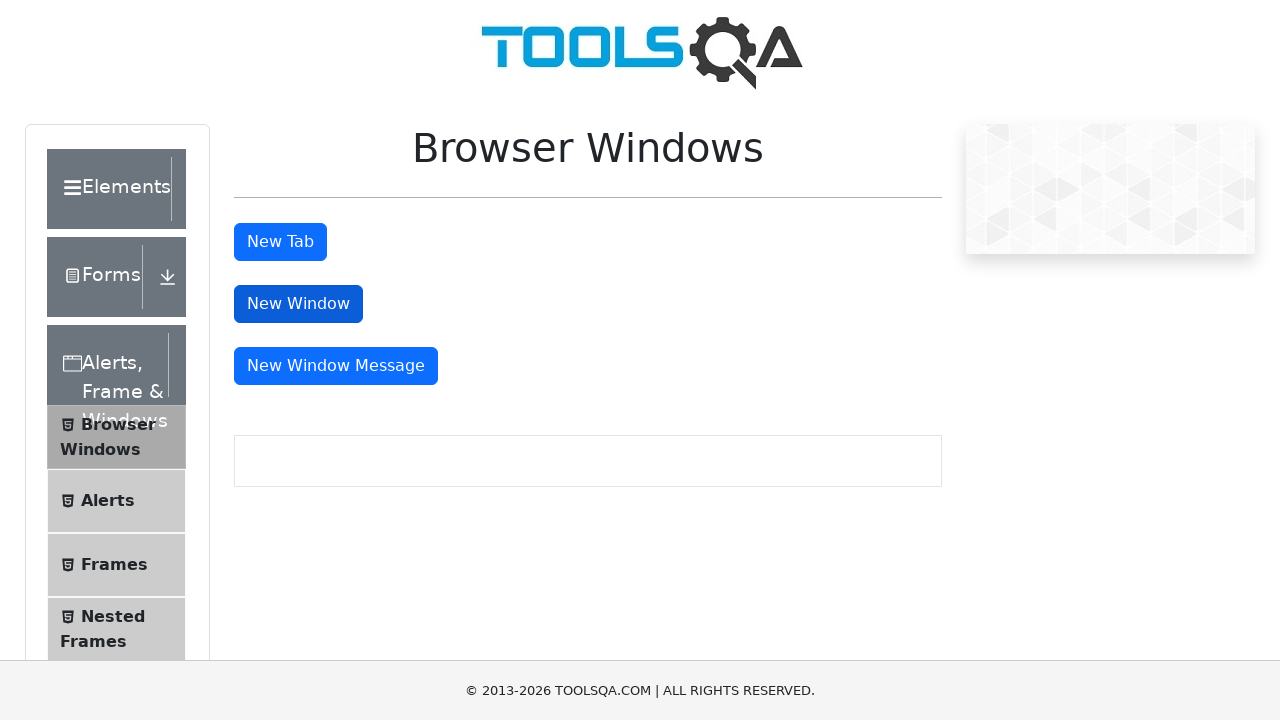

New browser window opened and captured
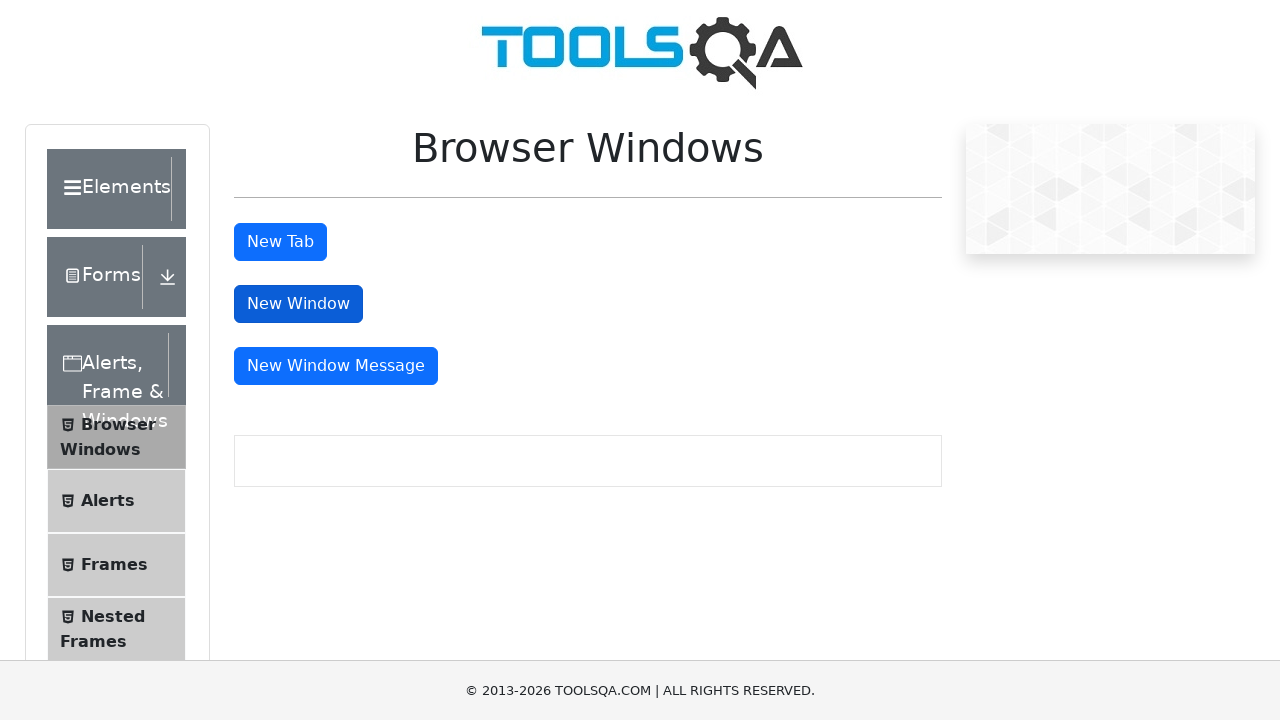

New window page fully loaded
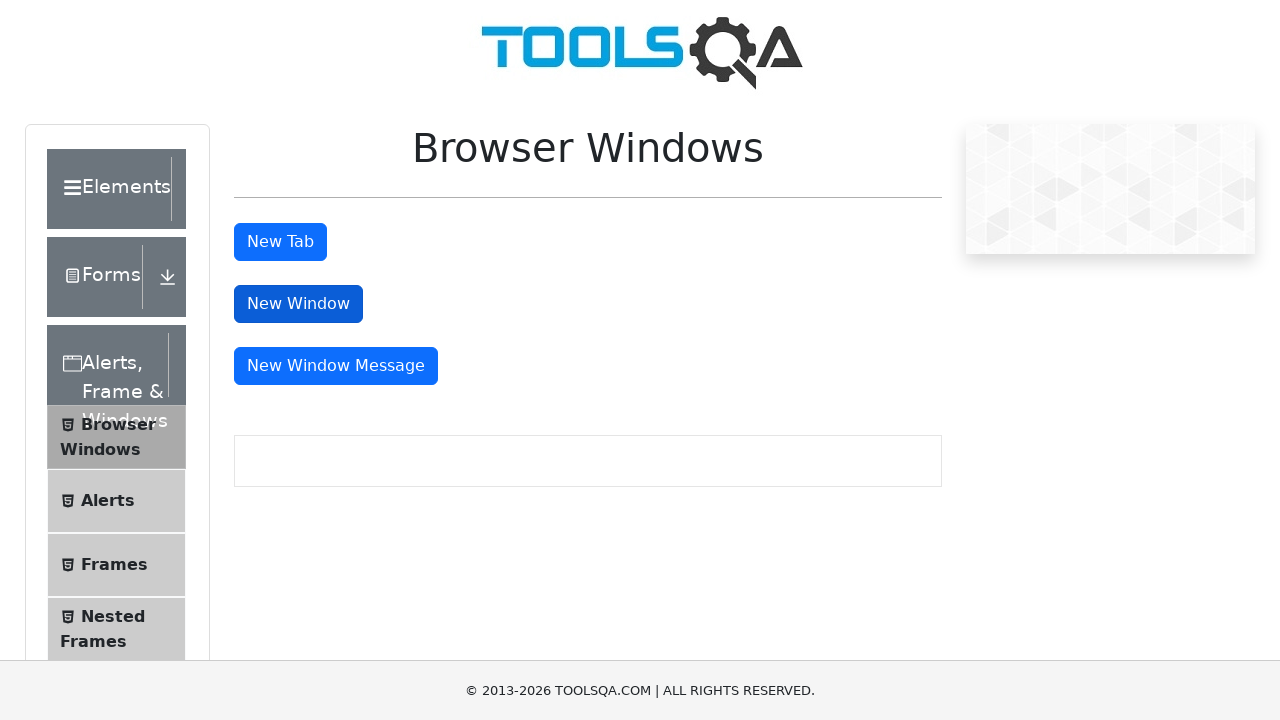

Switched back to parent window
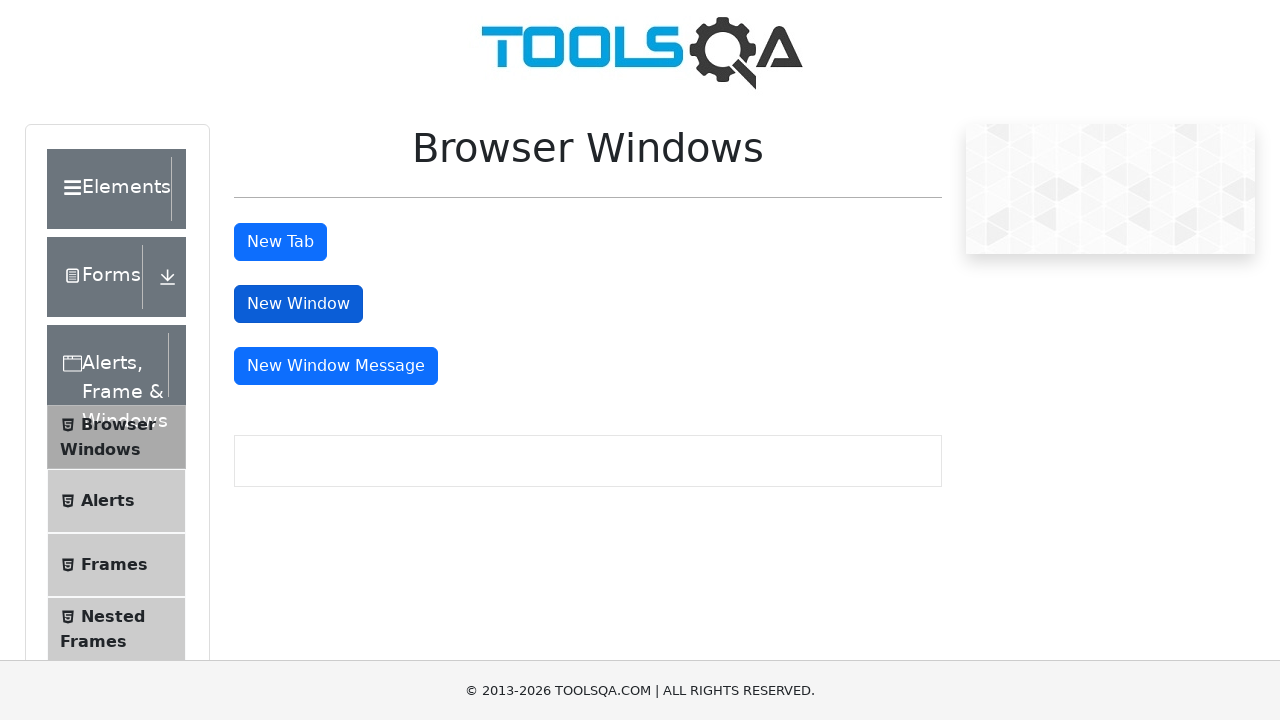

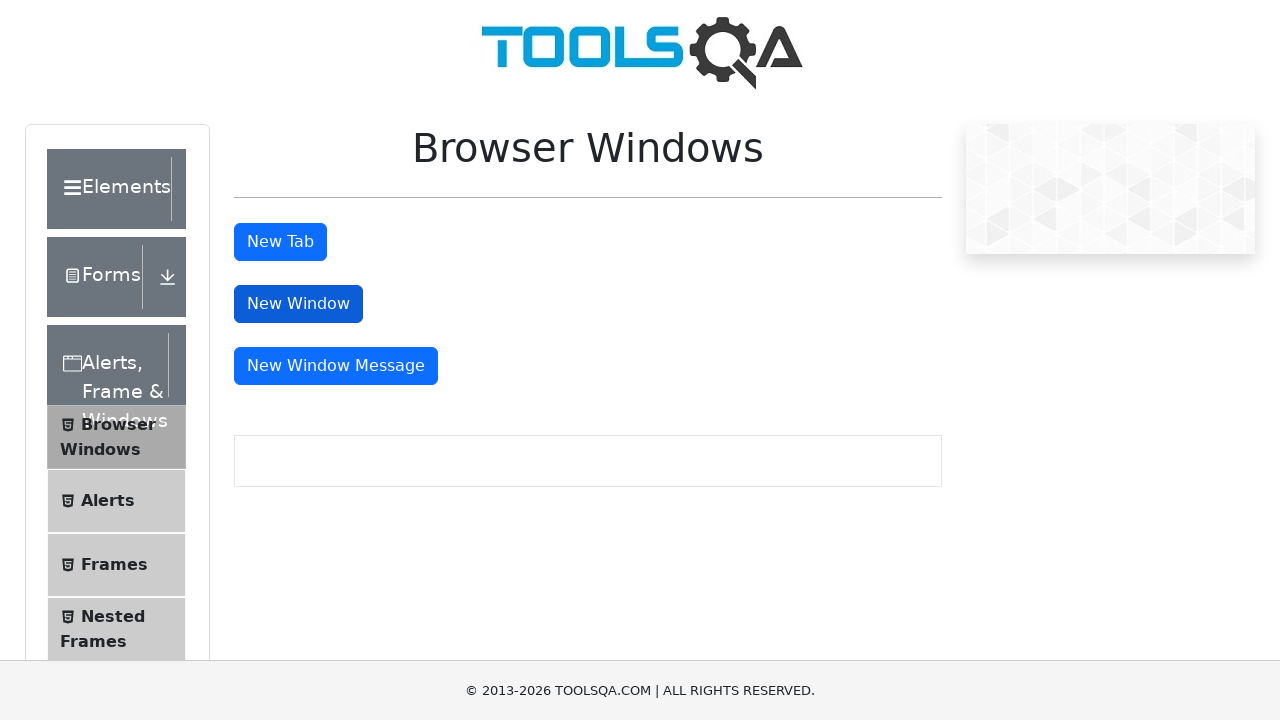